Tests radio button selection by finding and clicking the radio button with value "user", then handling the resulting popup dialog.

Starting URL: https://rahulshettyacademy.com/loginpagePractise/

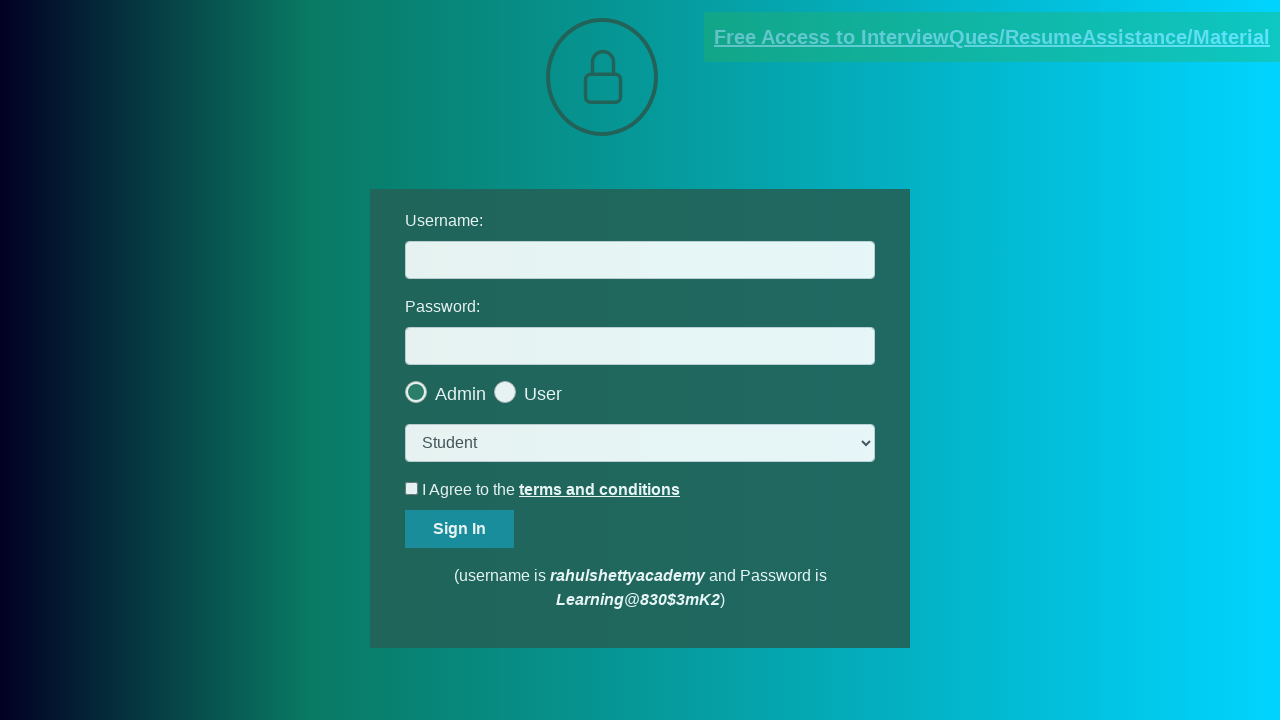

Navigated to login practice page
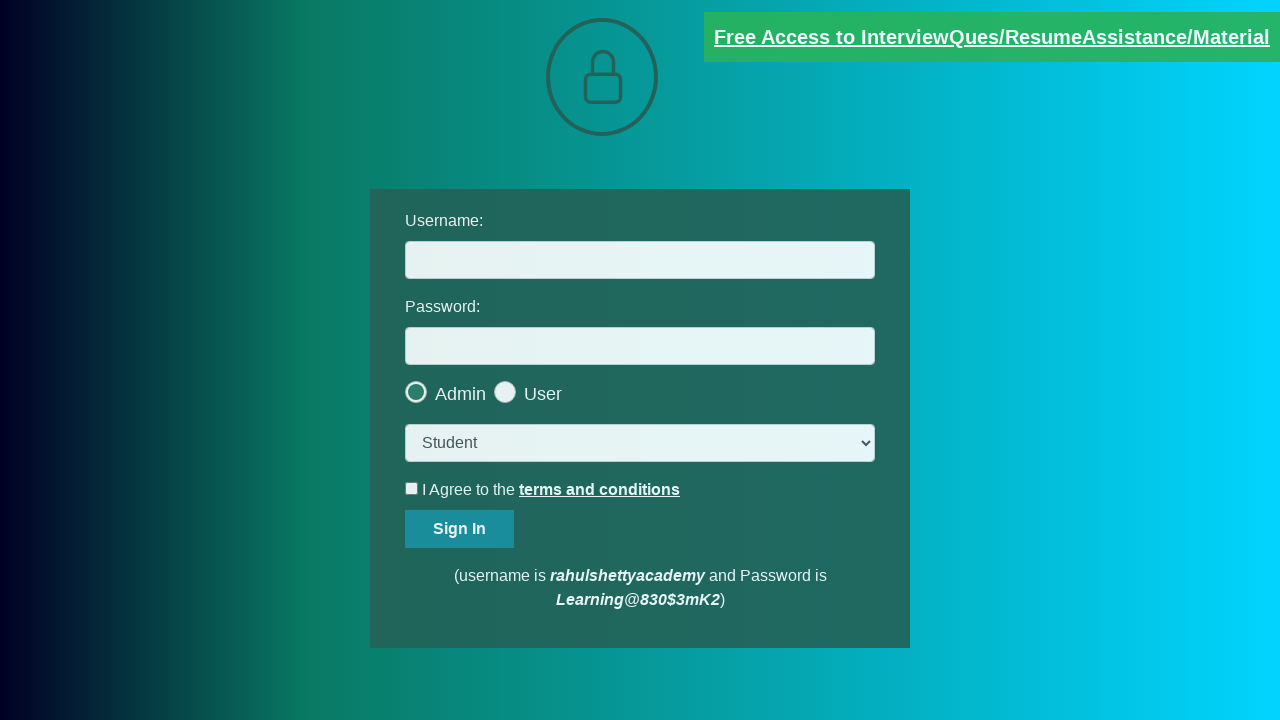

Located all radio buttons with id 'usertype'
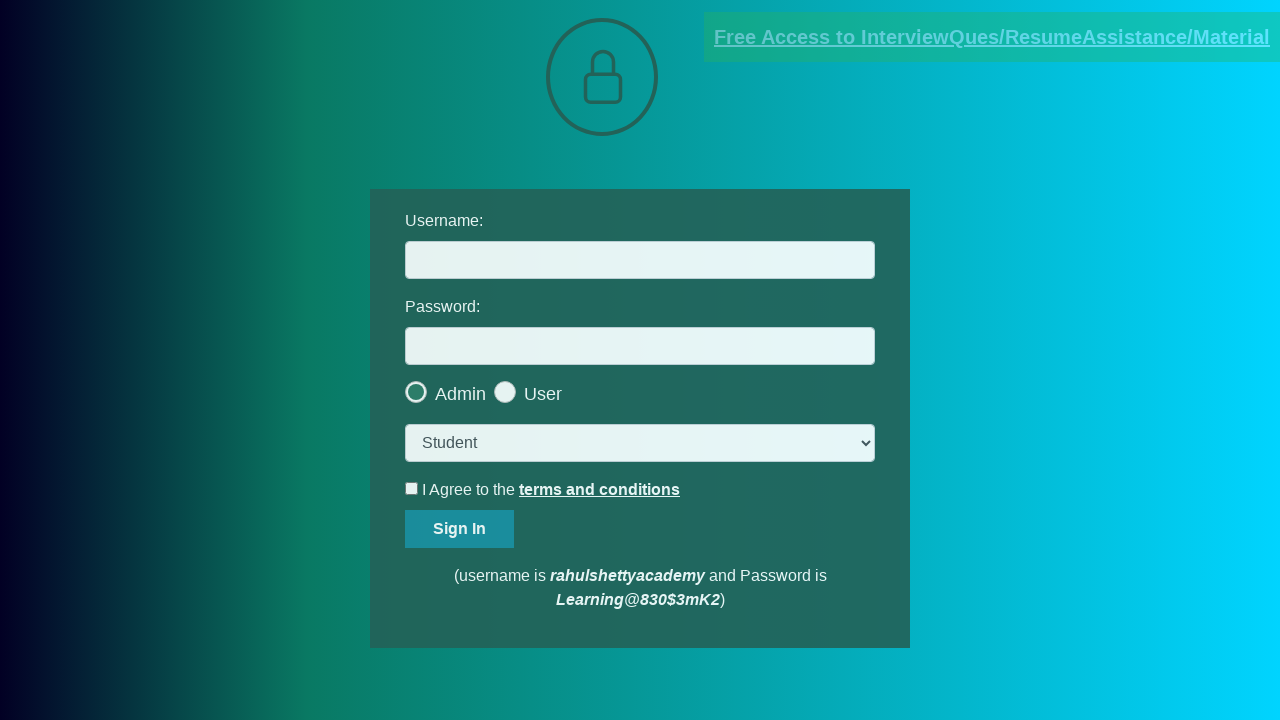

Clicked radio button with value 'user' at (568, 387) on xpath=//input[@id='usertype'] >> nth=1
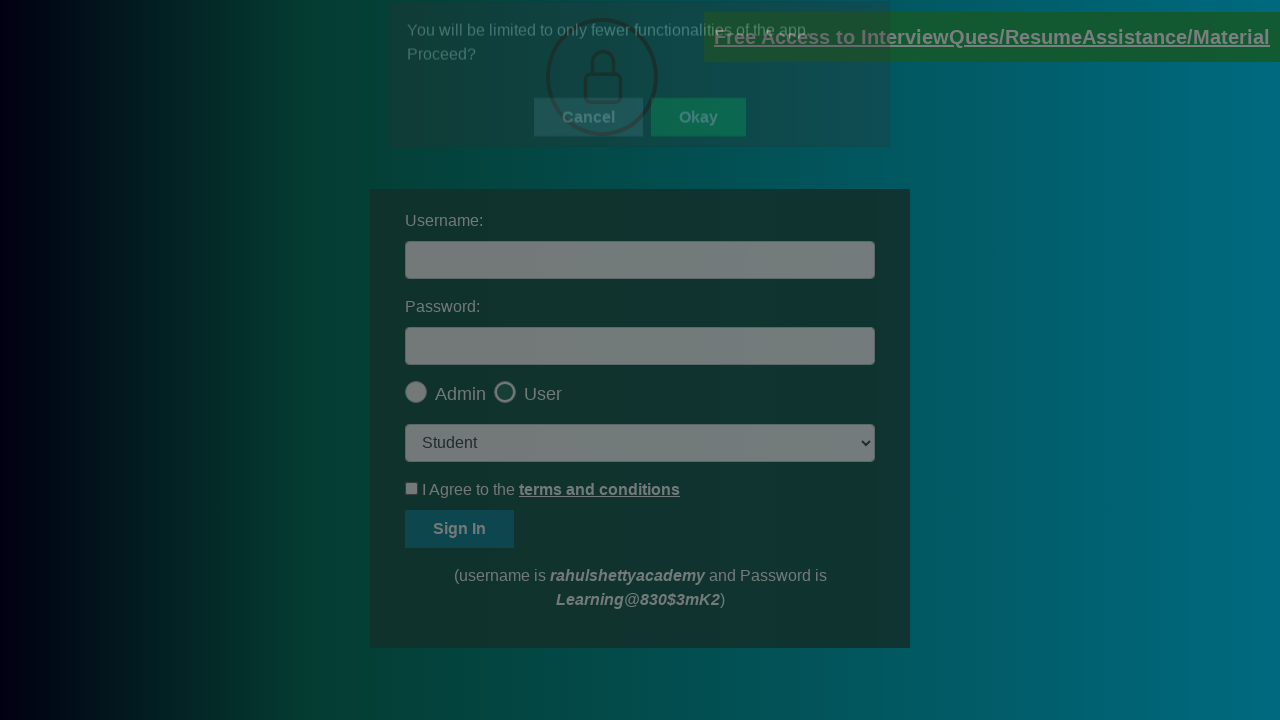

Okay button became visible after radio button selection
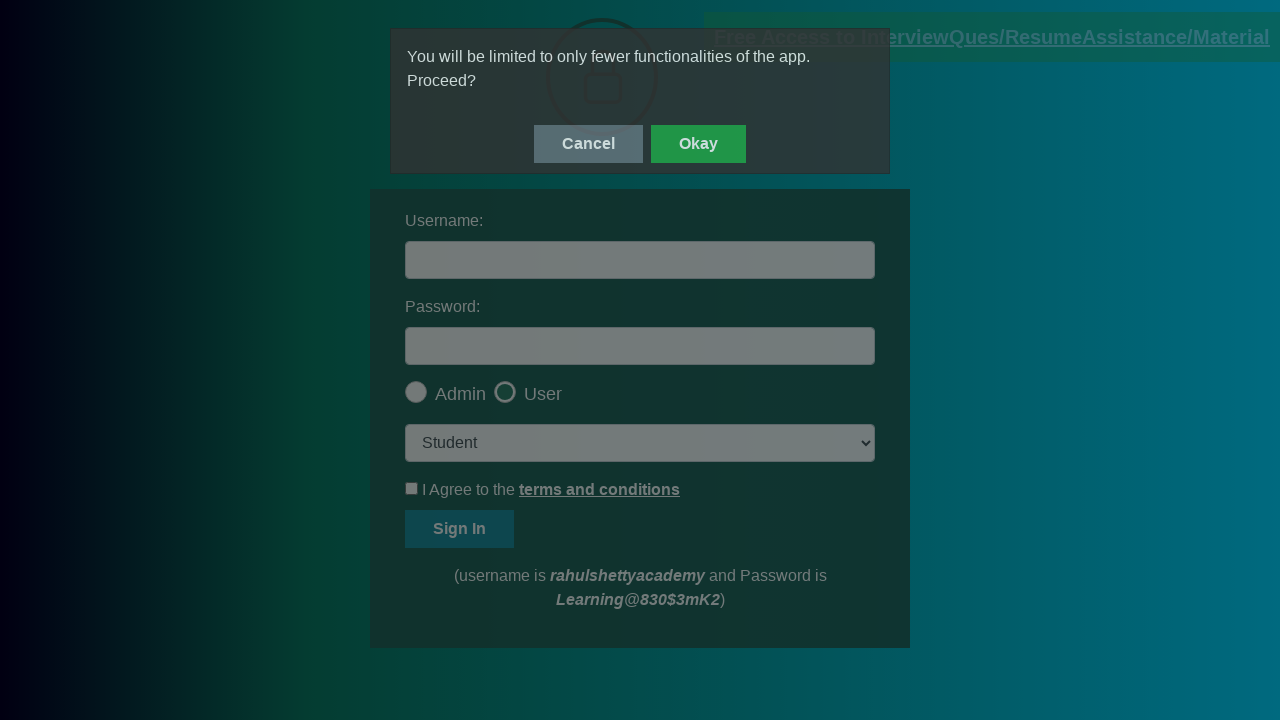

Clicked okay button to handle popup dialog at (698, 144) on #okayBtn
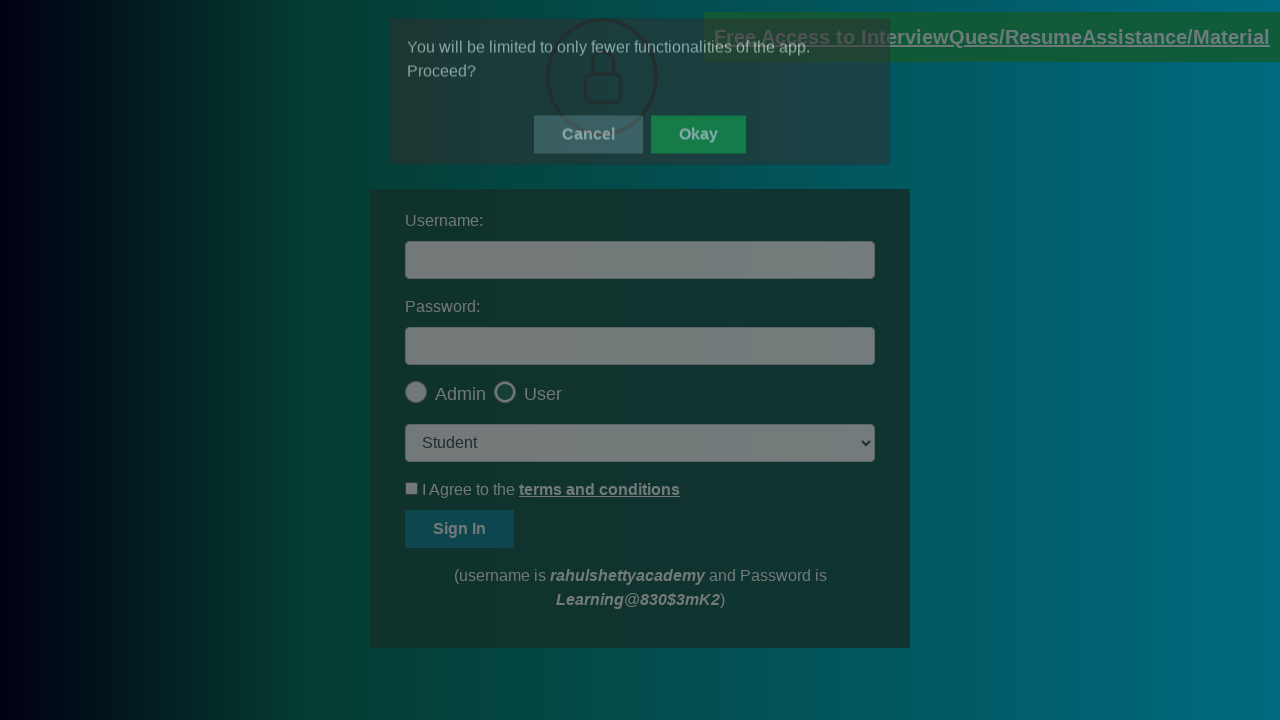

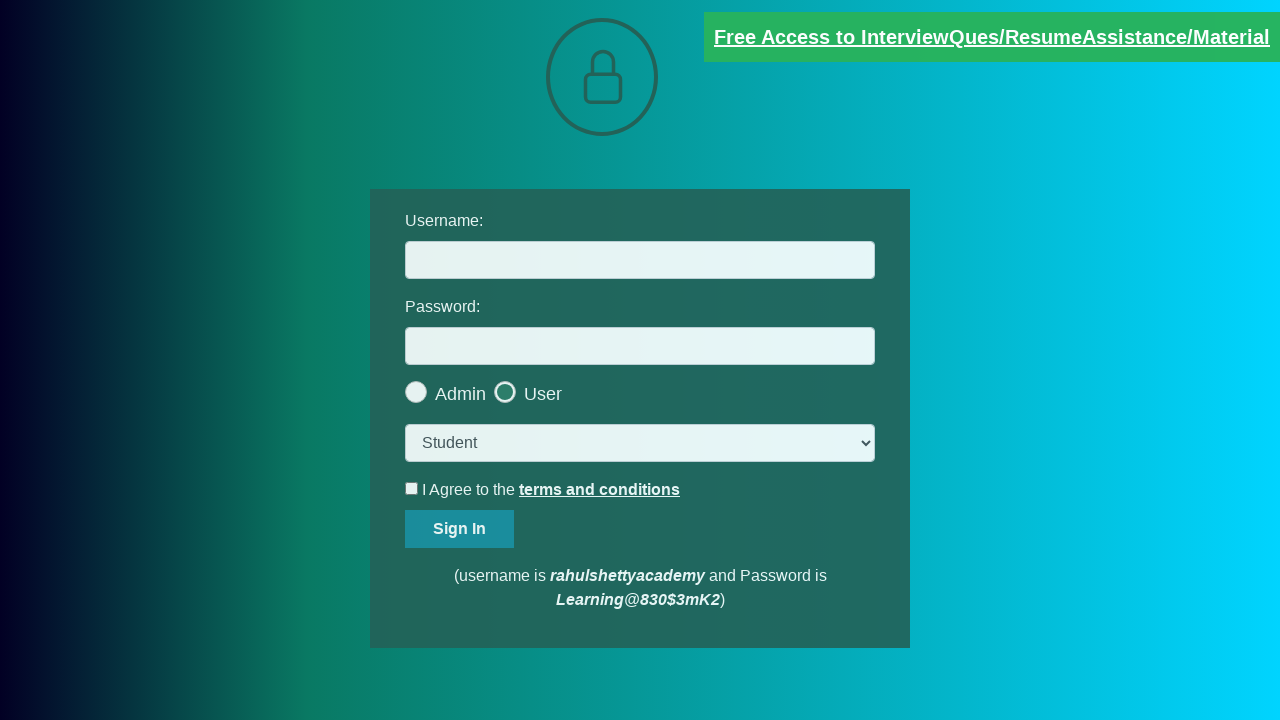